Tests the percentage calculator by entering values 10 and 100, calculating, and verifying the result is 10

Starting URL: http://www.calculator.net/

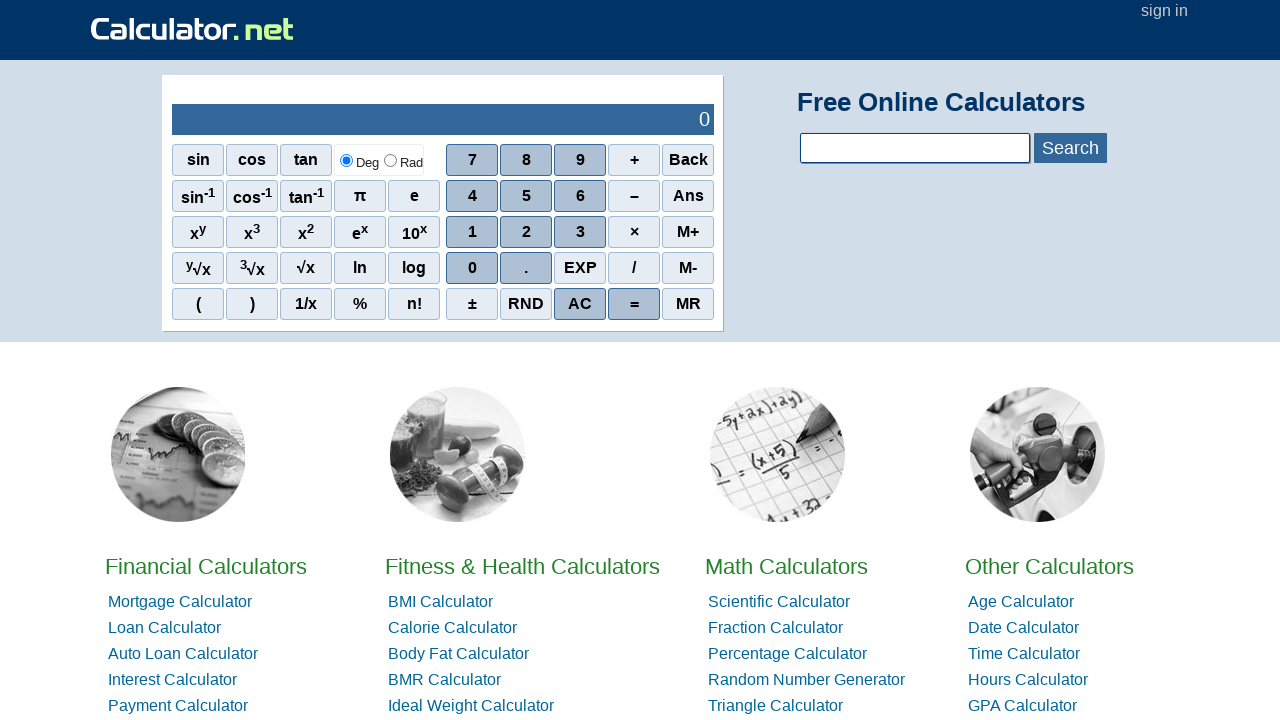

Clicked on calculator section link from home page at (786, 566) on xpath=//*[@id='homelistwrap']/div[3]/div[2]/a
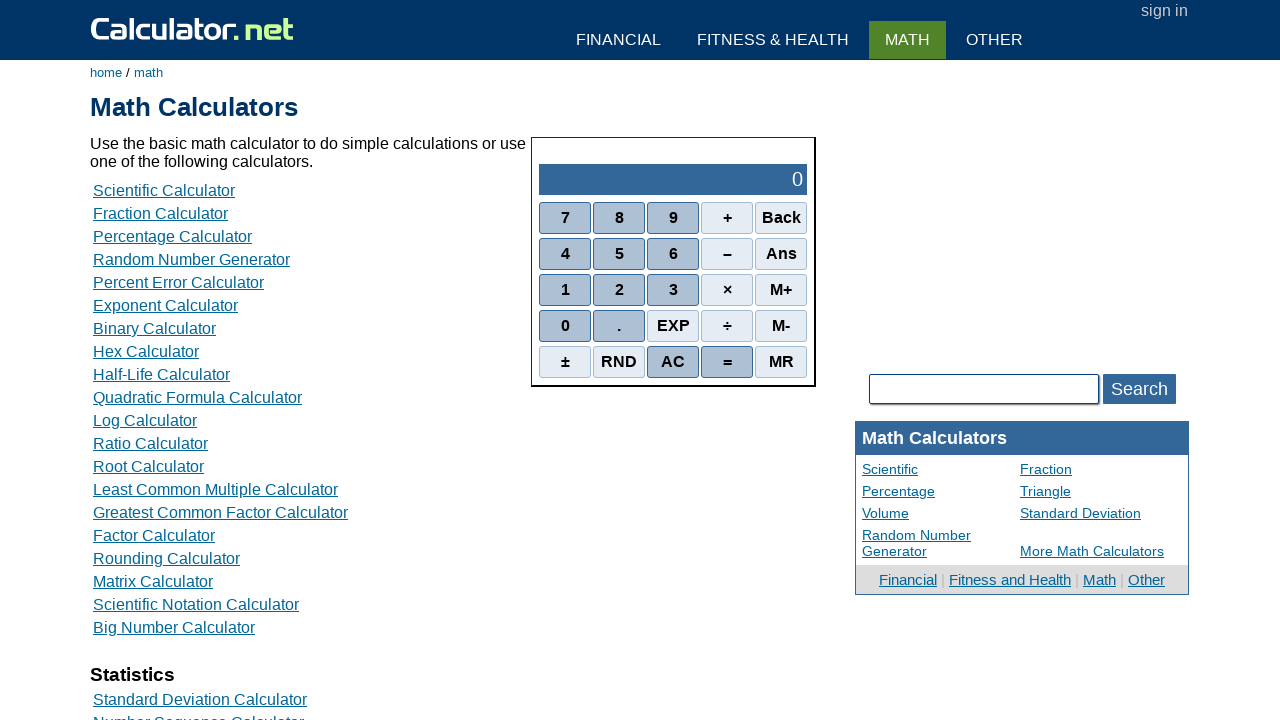

Clicked on percentage calculator option at (172, 236) on xpath=//*[@id='content']/table[2]/tbody/tr/td/div[3]/a
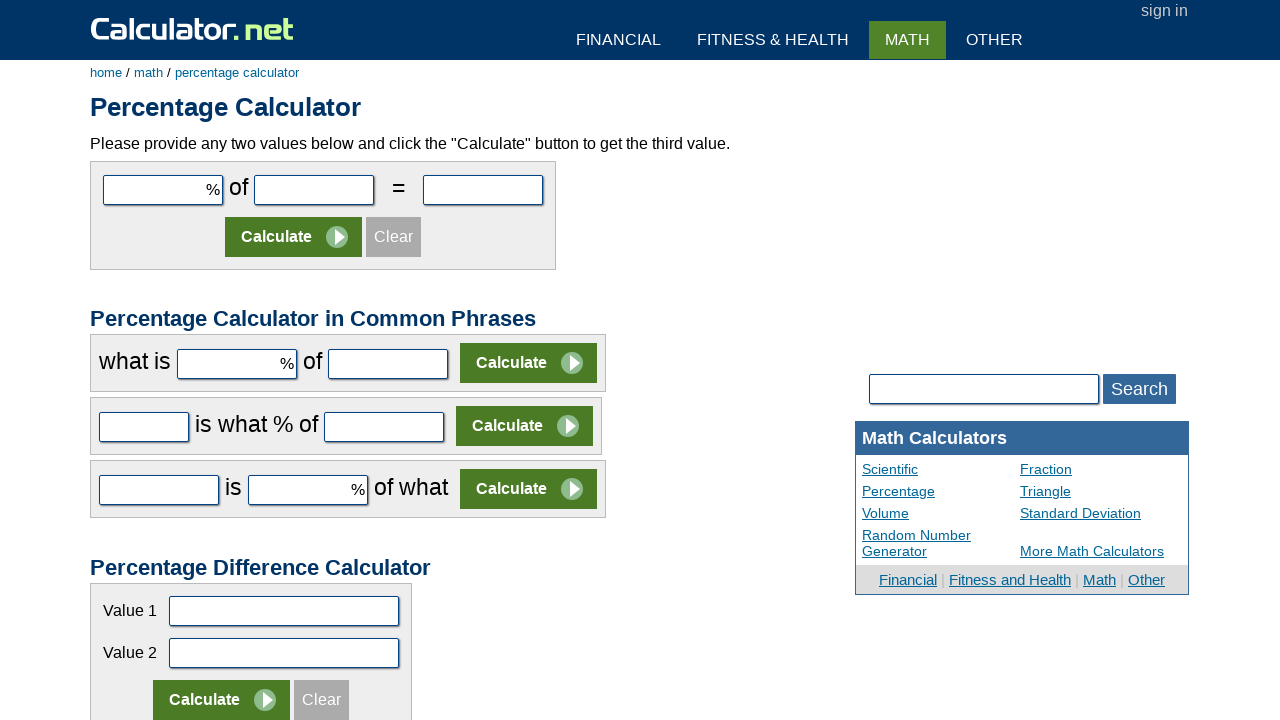

Entered first value '10' in the first input field on #cpar1
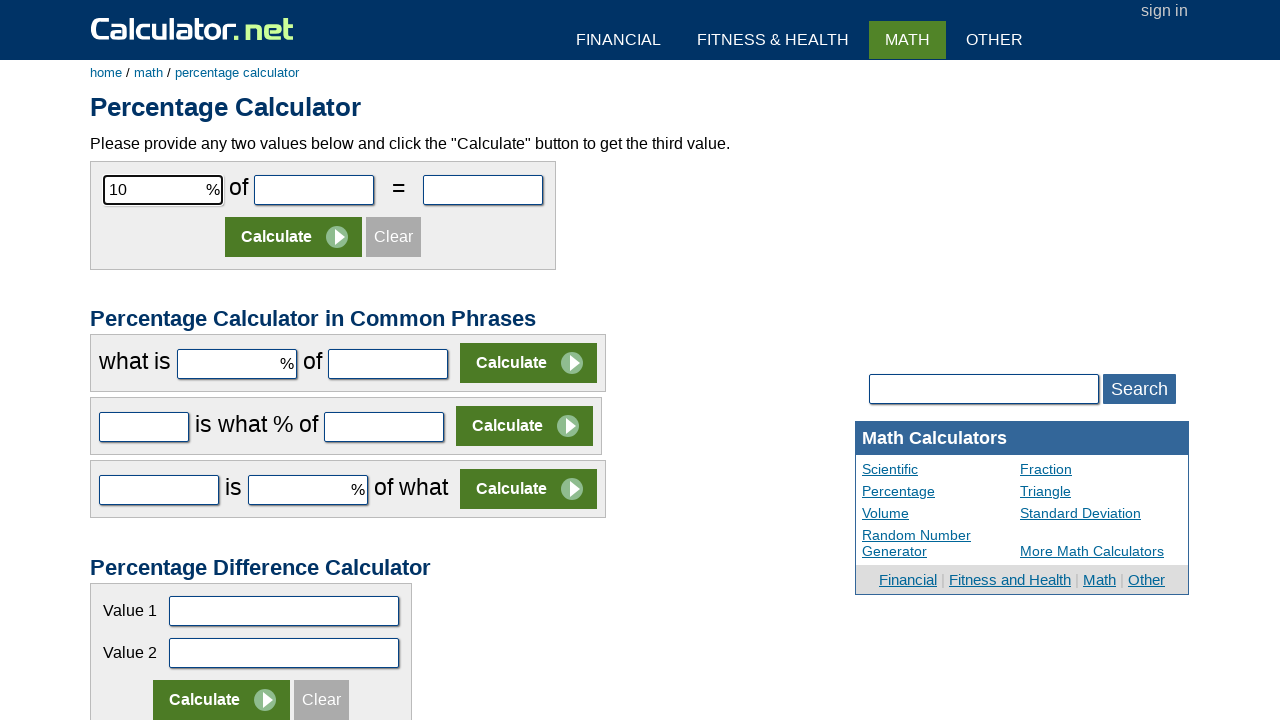

Entered second value '100' in the second input field on #cpar2
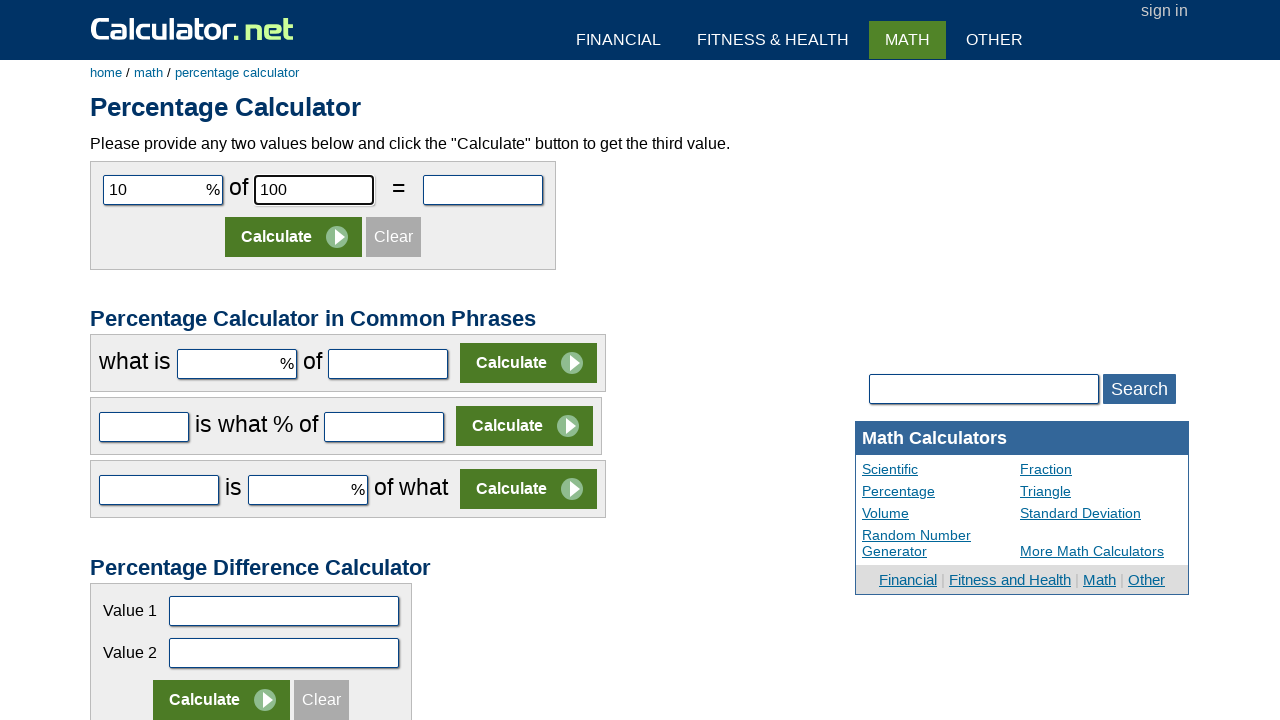

Clicked the calculate button at (294, 237) on xpath=//*[@id='content']/form[1]/table/tbody/tr[2]/td/input[2]
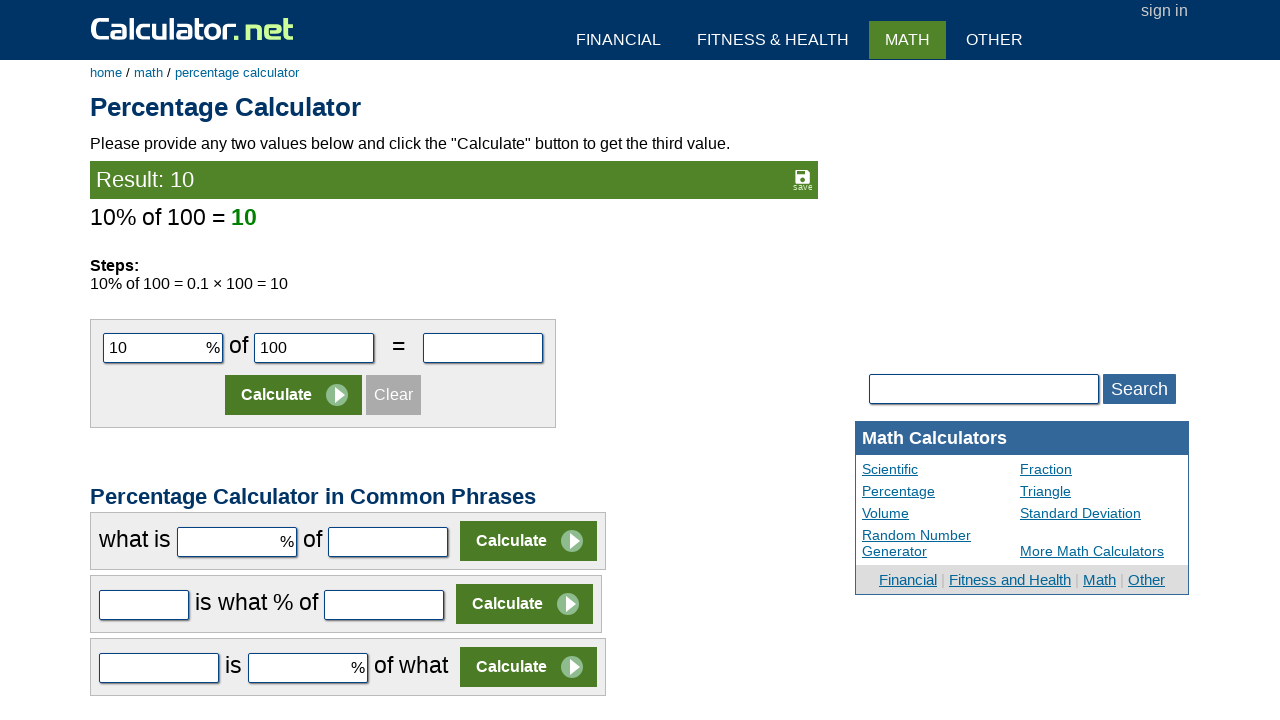

Waited for result element to appear and verified result is 10
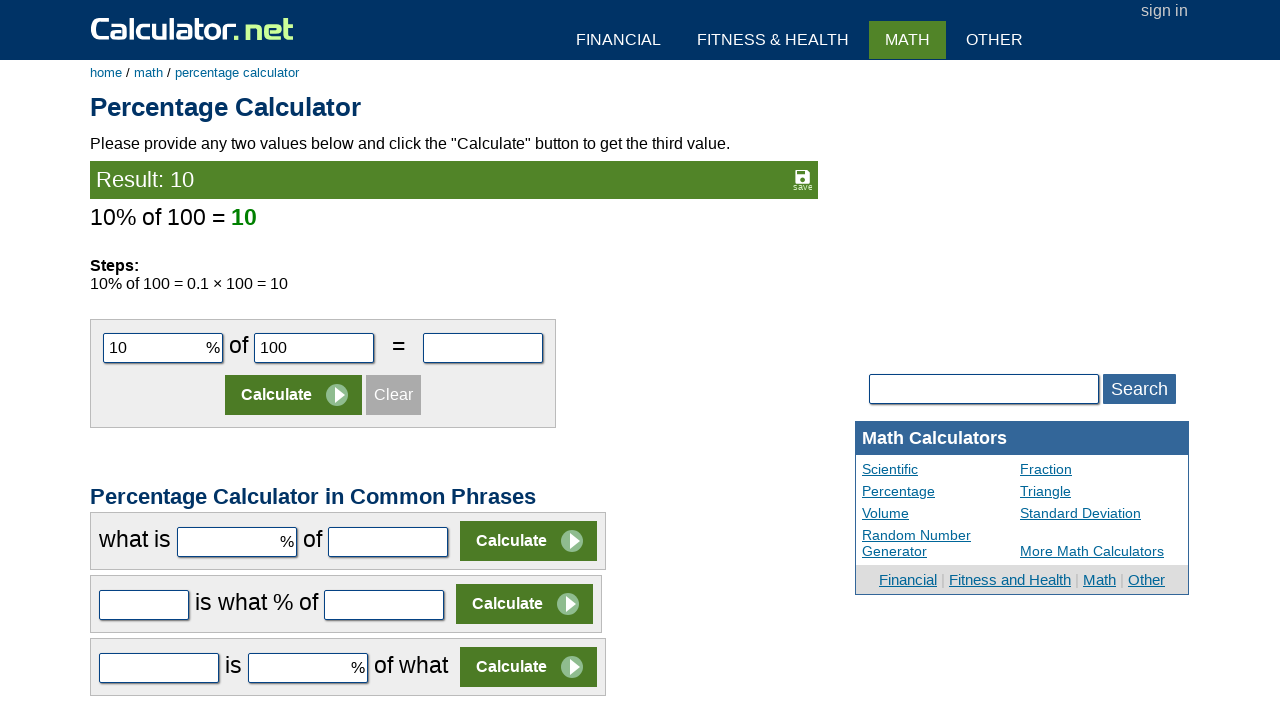

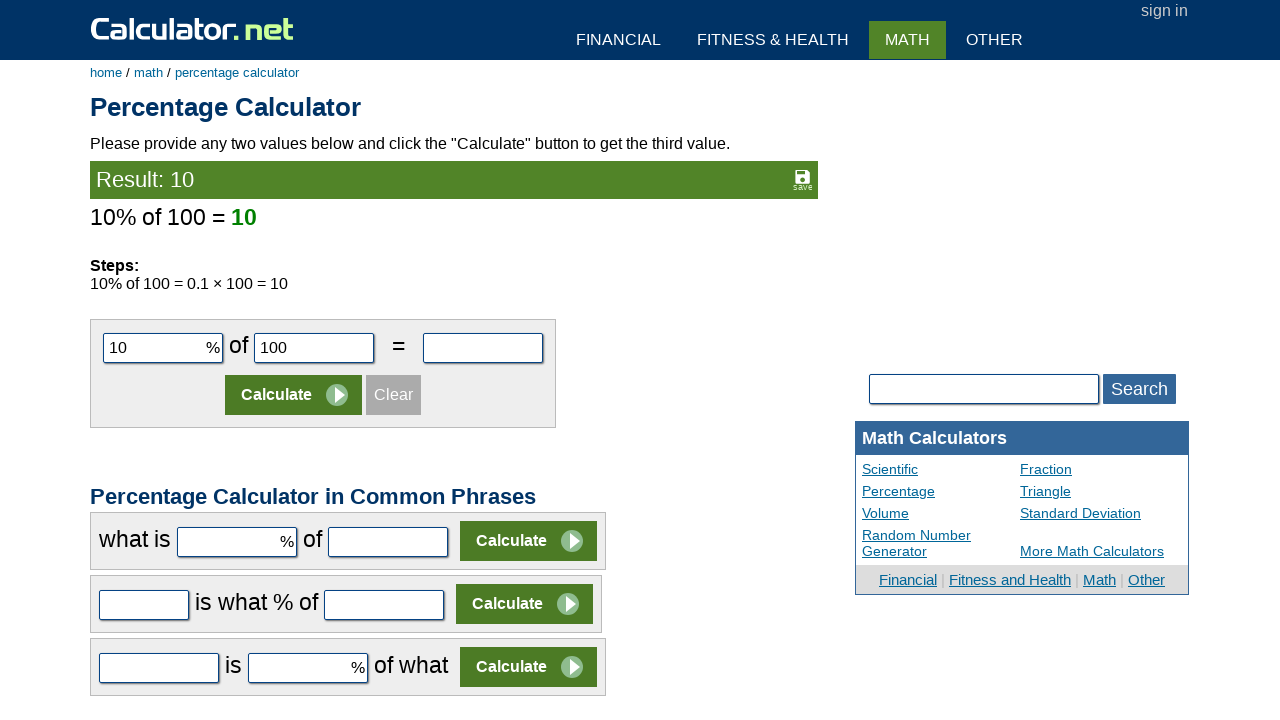